Navigates to RPA Challenge website, clicks on the "RPA Stock Market" link, verifies the page loads by checking for a logo element, and retrieves text from a counter element on the page.

Starting URL: https://www.rpachallenge.com/

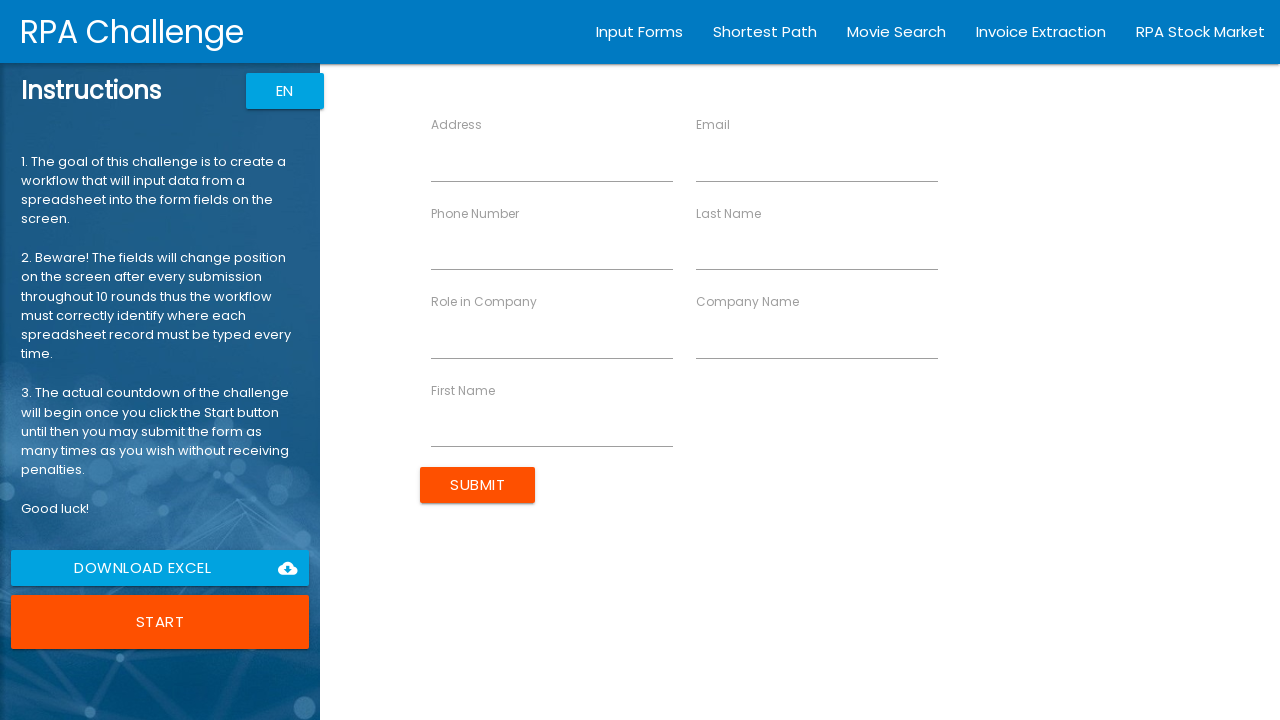

Navigated to RPA Challenge website
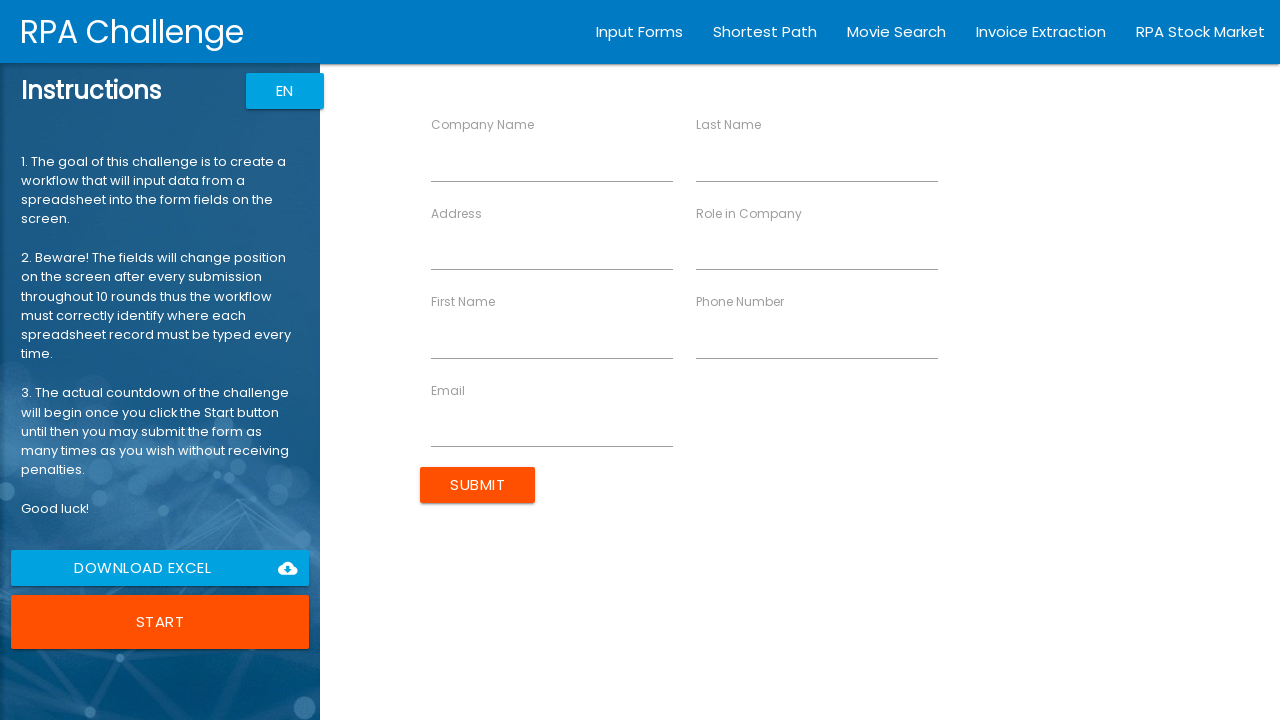

Clicked on the 'RPA Stock Market' link at (1200, 32) on a:has-text('RPA Stock Market')
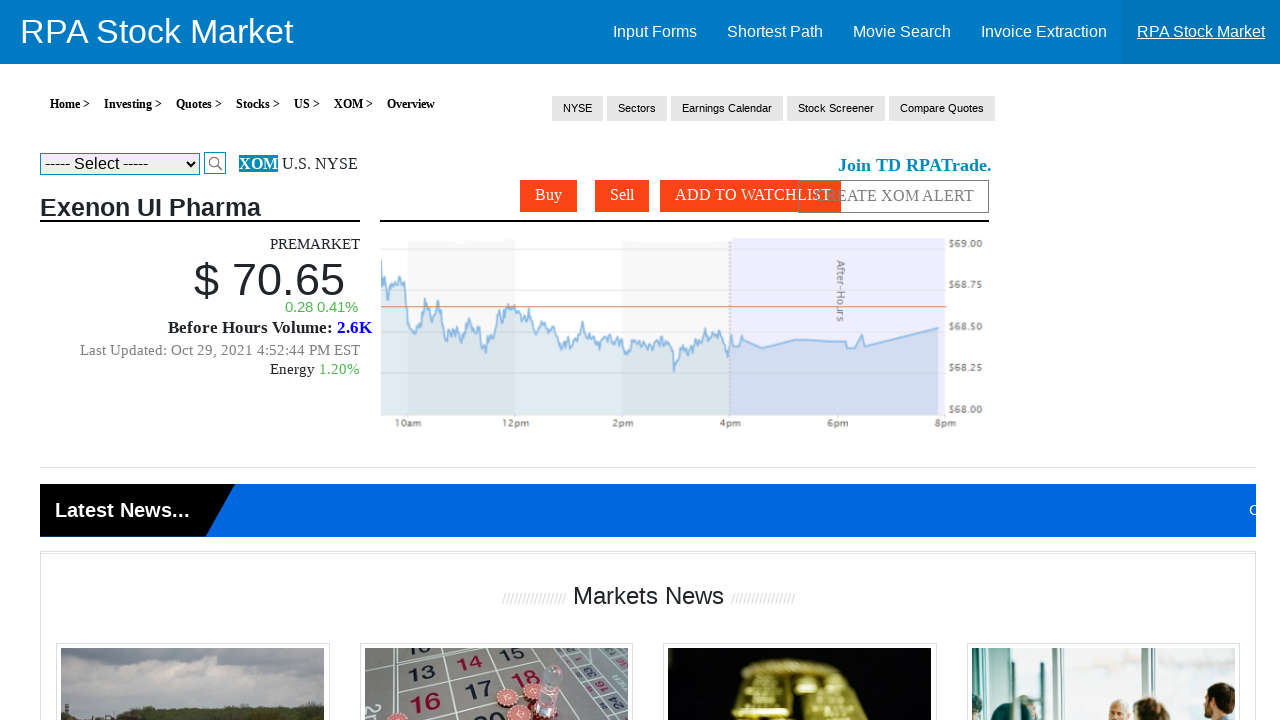

Verified RPA Stock Market logo is visible on the page
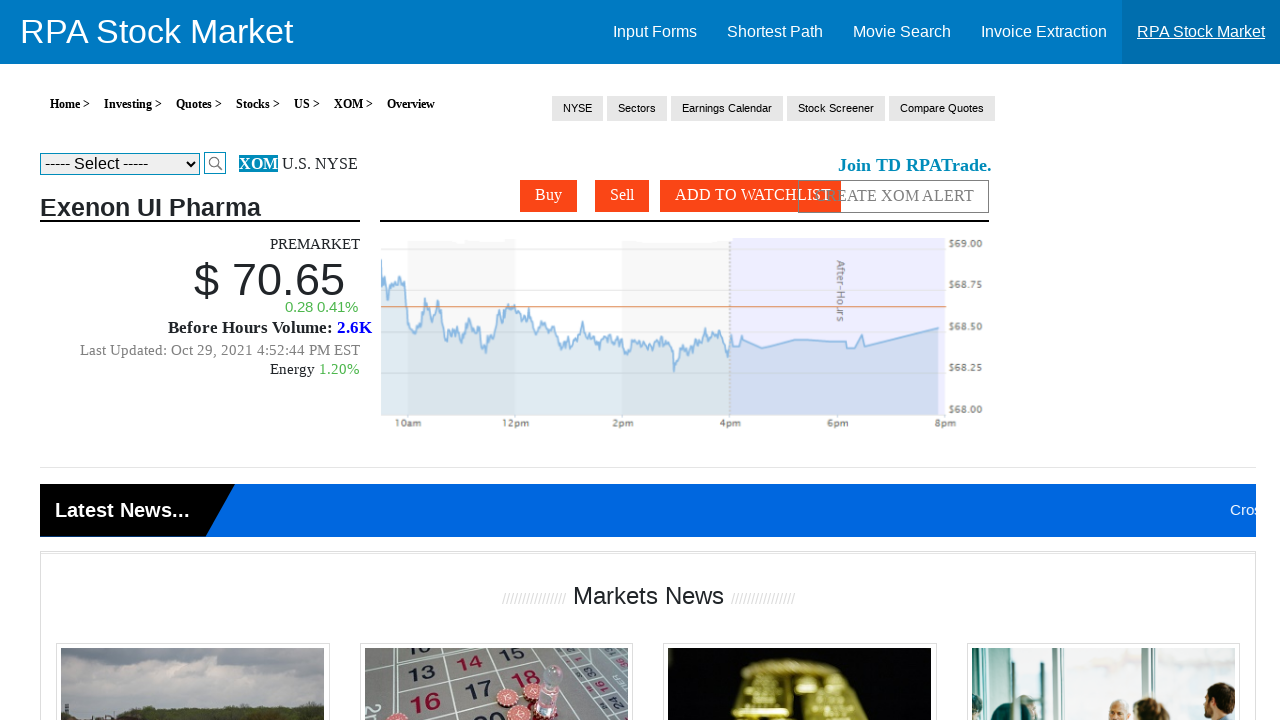

Retrieved counter text: 70.65
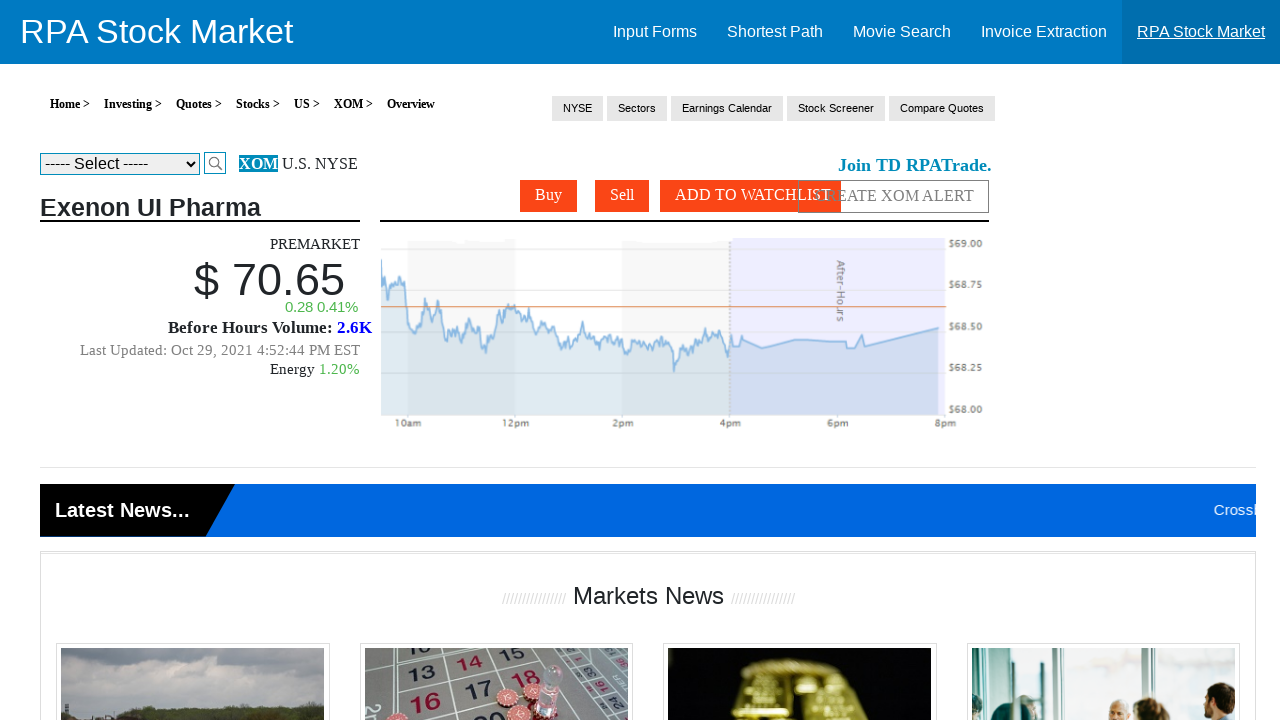

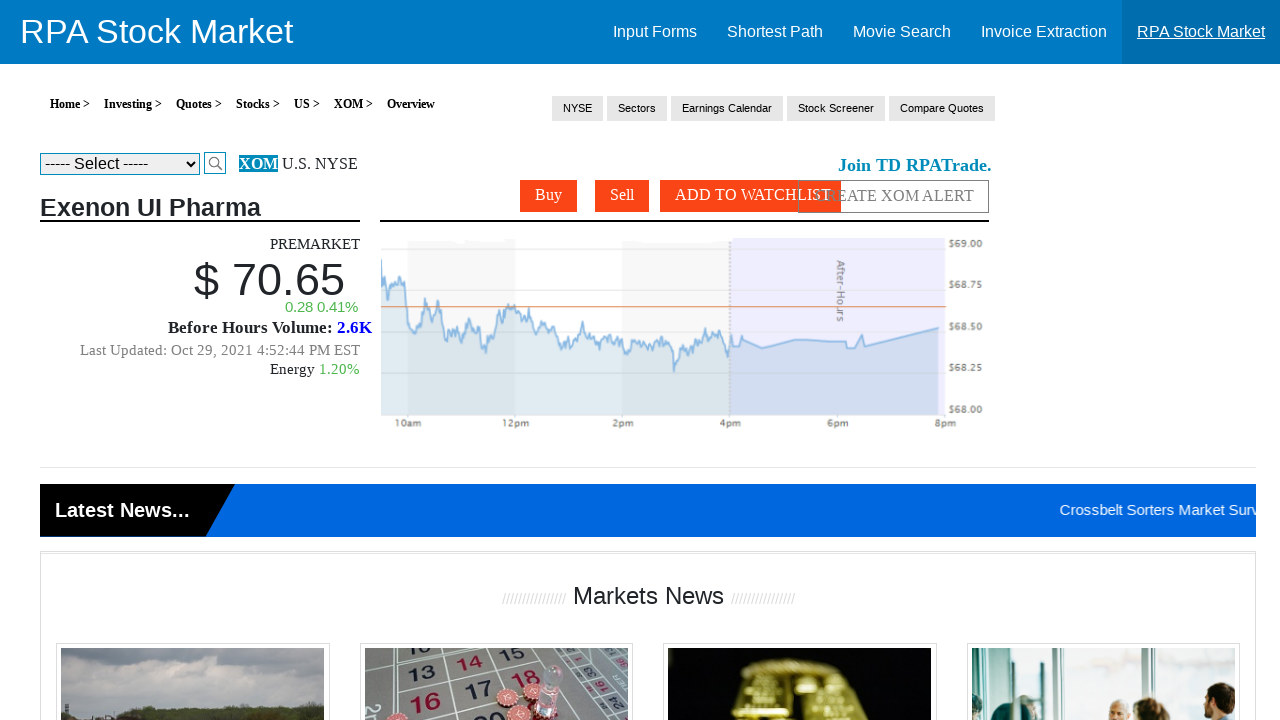